Tests the search functionality with a valid query

Starting URL: https://bearstore-testsite.smartbear.com/

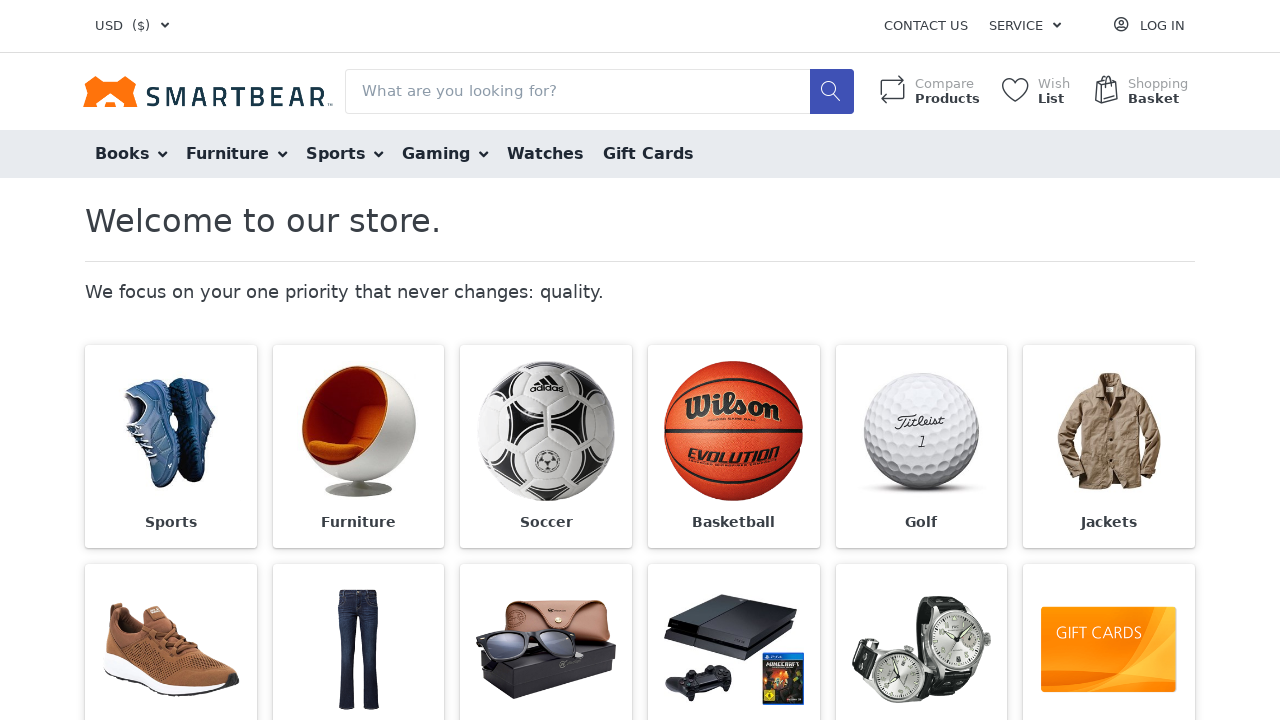

Filled search field with 'street football' on input[name='q']
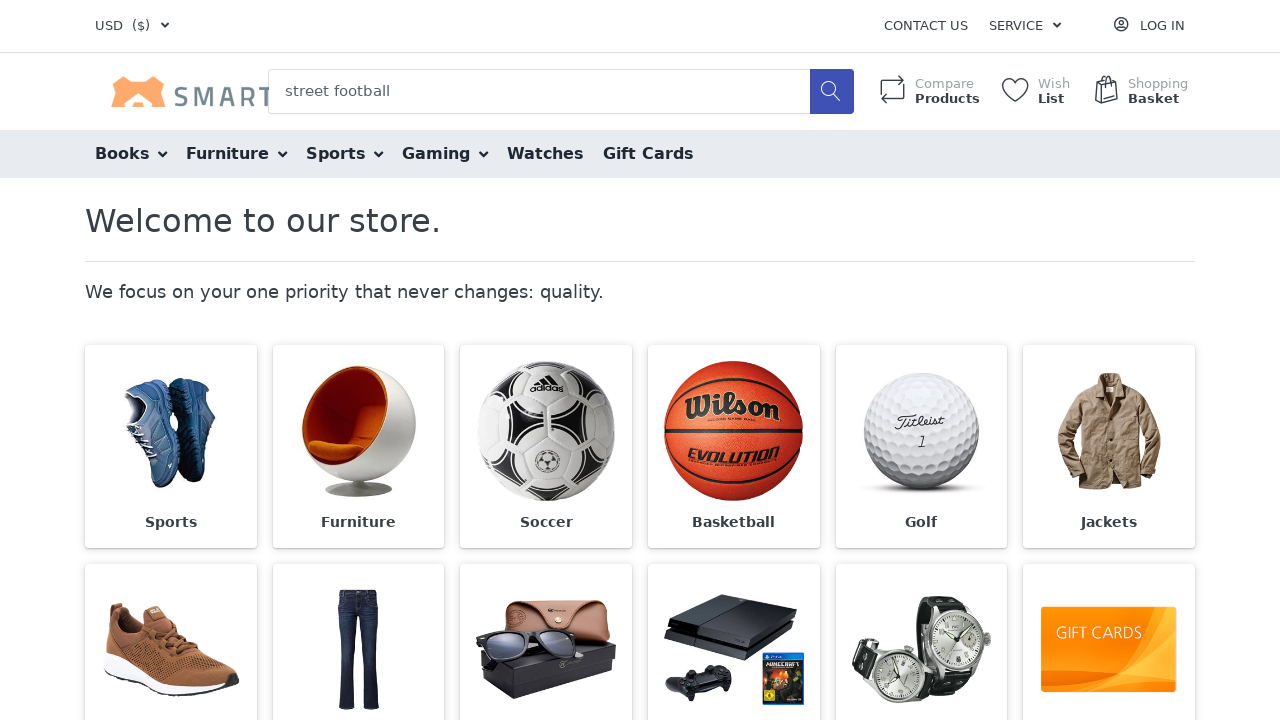

Clicked search button to execute search query at (831, 91) on i.icm.icm-magnifier.instasearch-icon
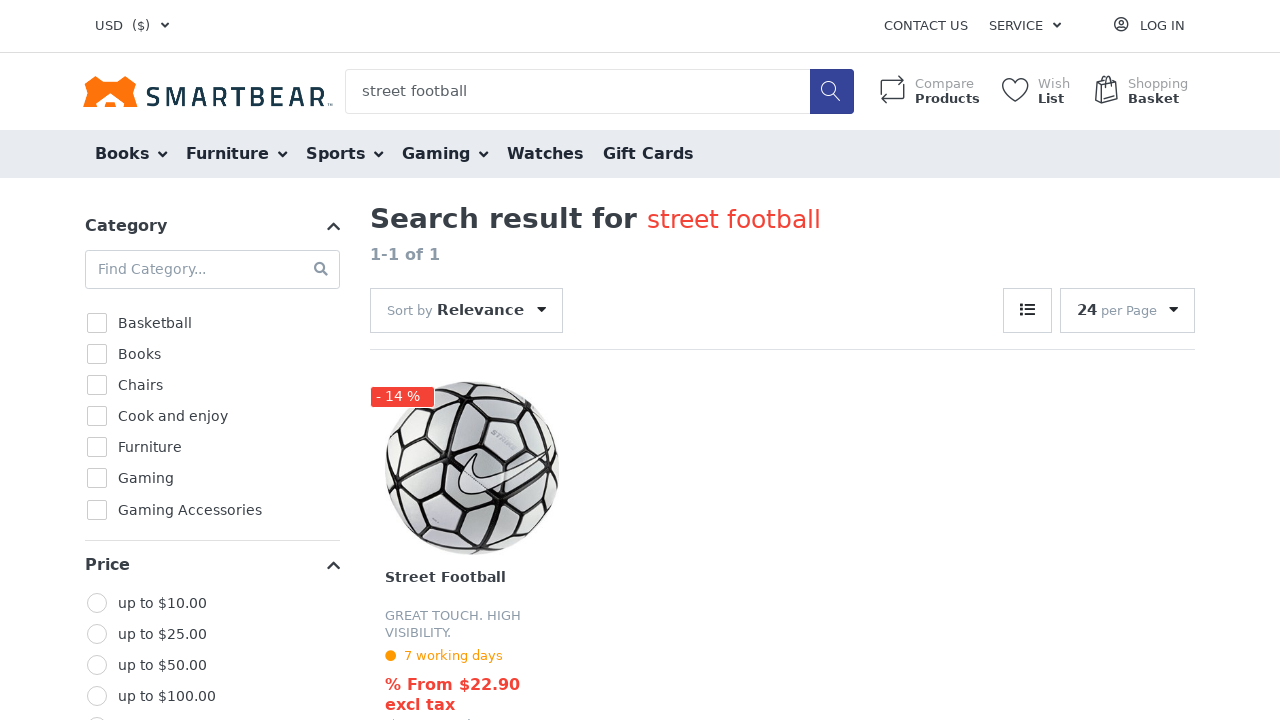

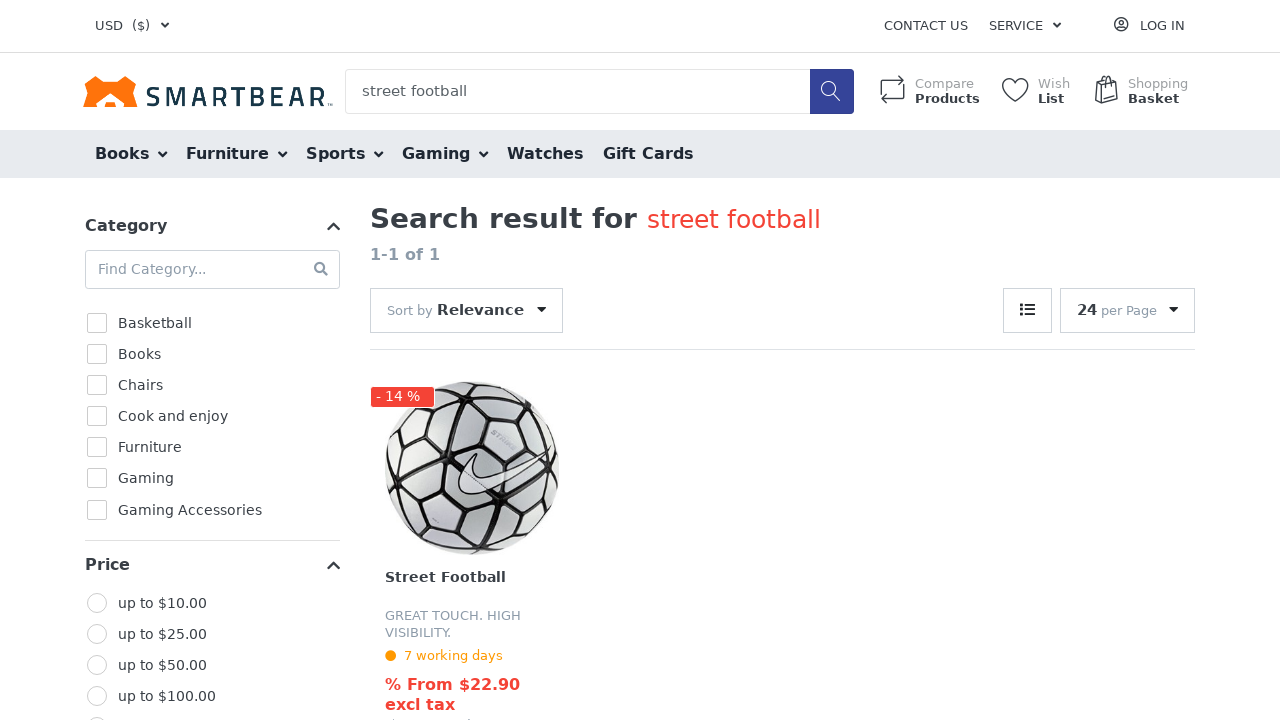